Tests date picker functionality by selecting a specific date (February 17, 2015) using year and month dropdowns

Starting URL: https://demoqa.com/date-picker

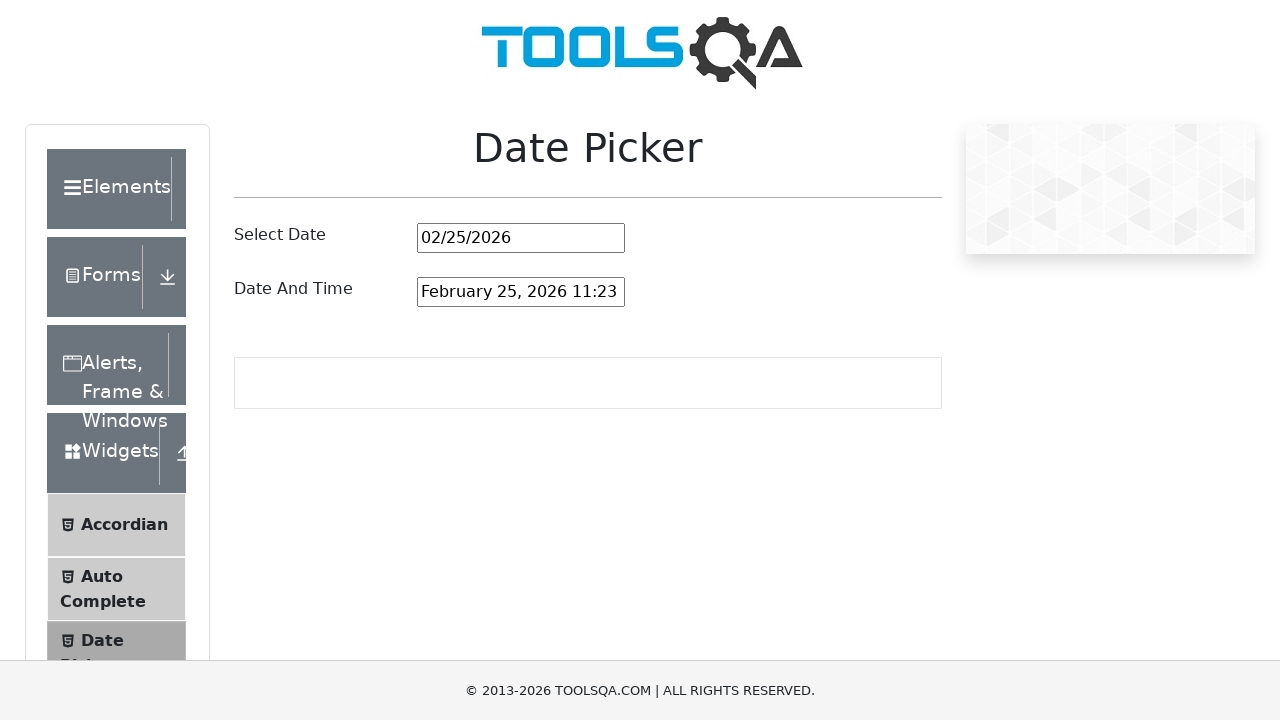

Clicked on the date picker input field to open the calendar at (521, 238) on #datePickerMonthYearInput
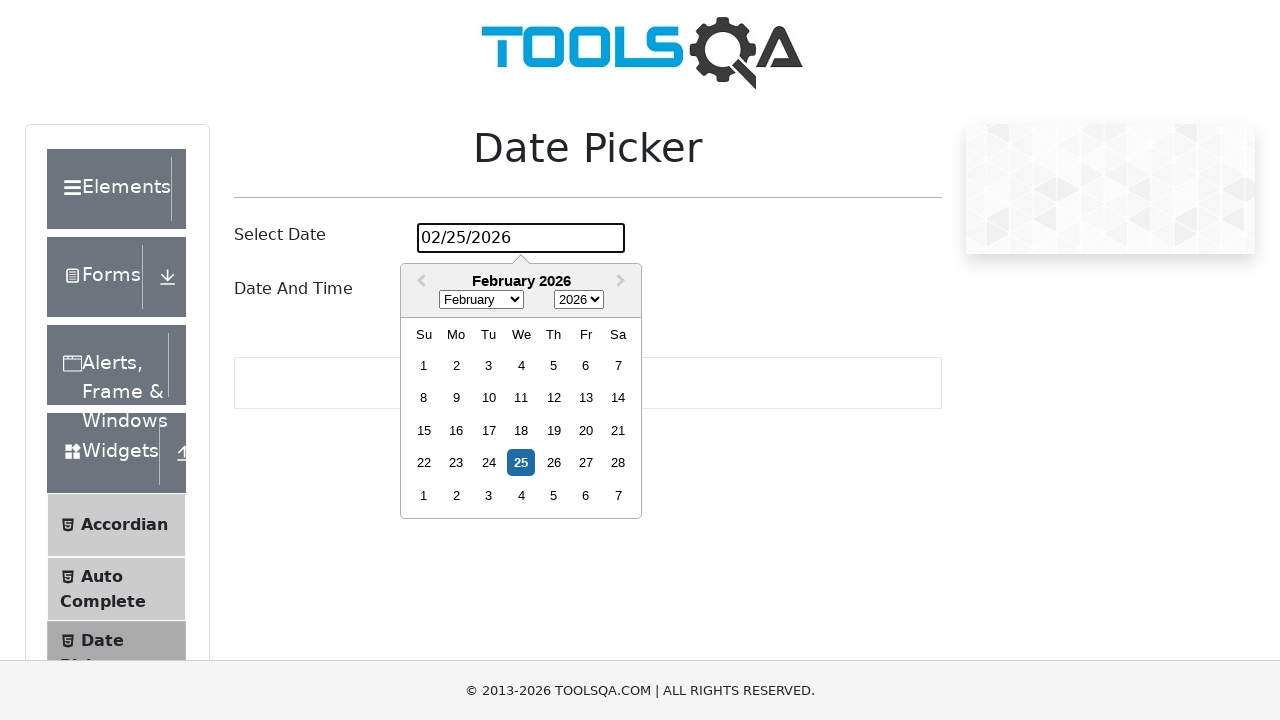

Selected year 2015 from the year dropdown on .react-datepicker__year-select
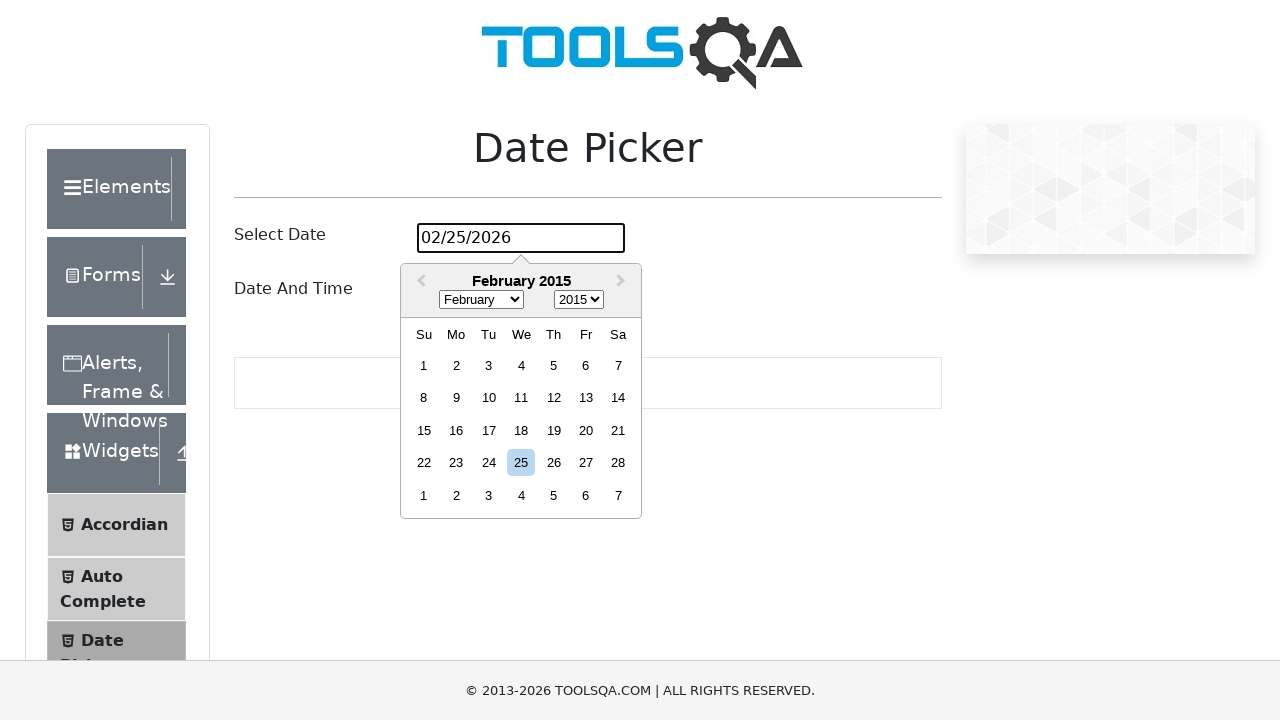

Selected February from the month dropdown on .react-datepicker__month-select
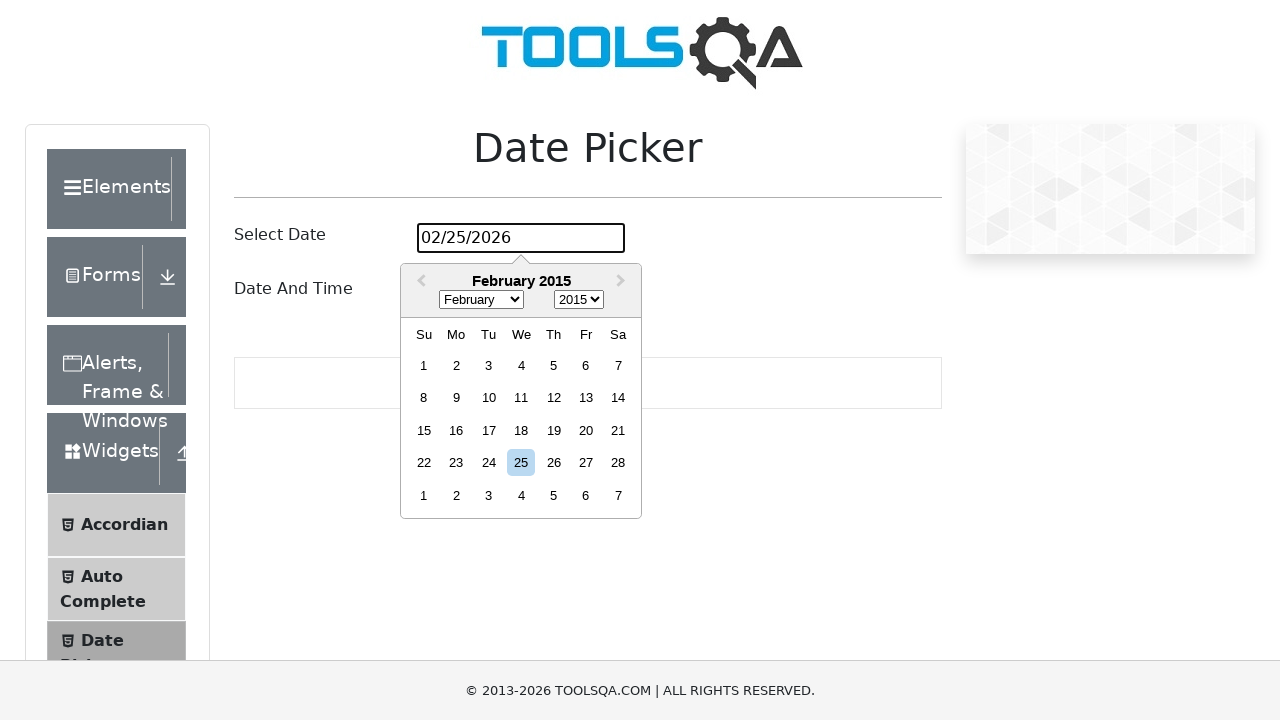

Clicked on day 17 in the calendar to select February 17, 2015 at (489, 430) on xpath=//div[@class='react-datepicker__month']//div[contains(@class,'017') and co
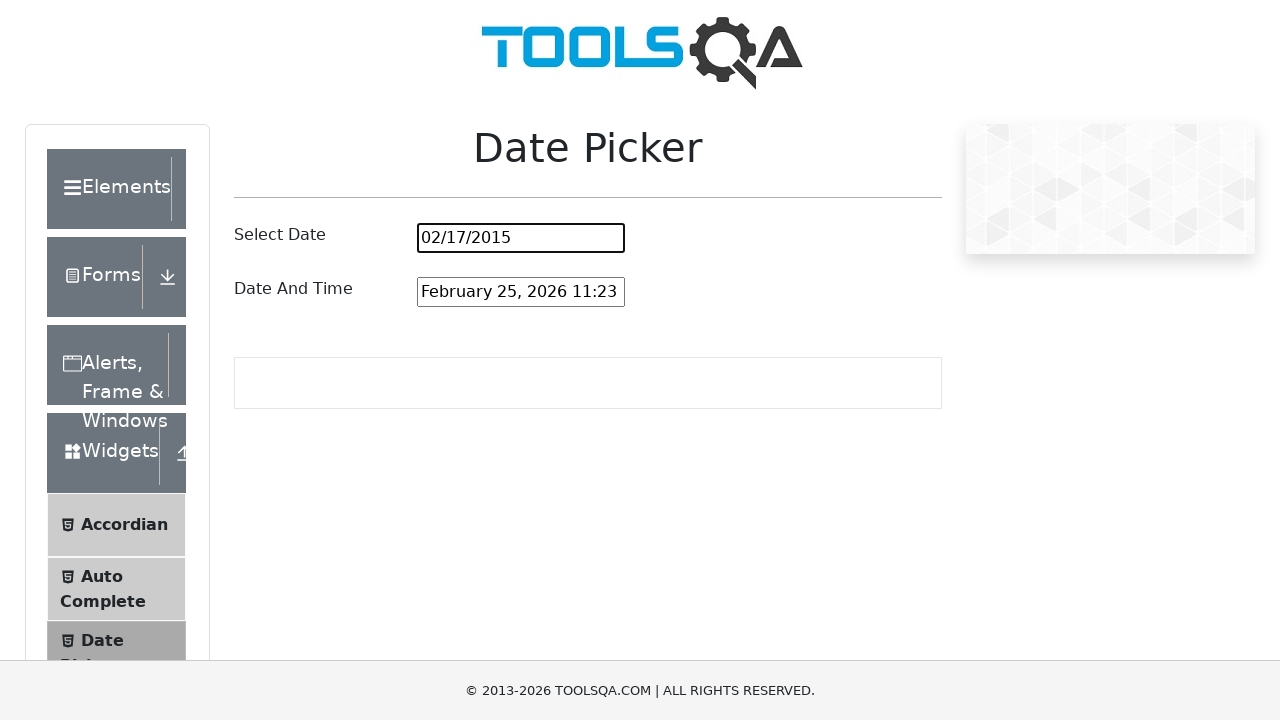

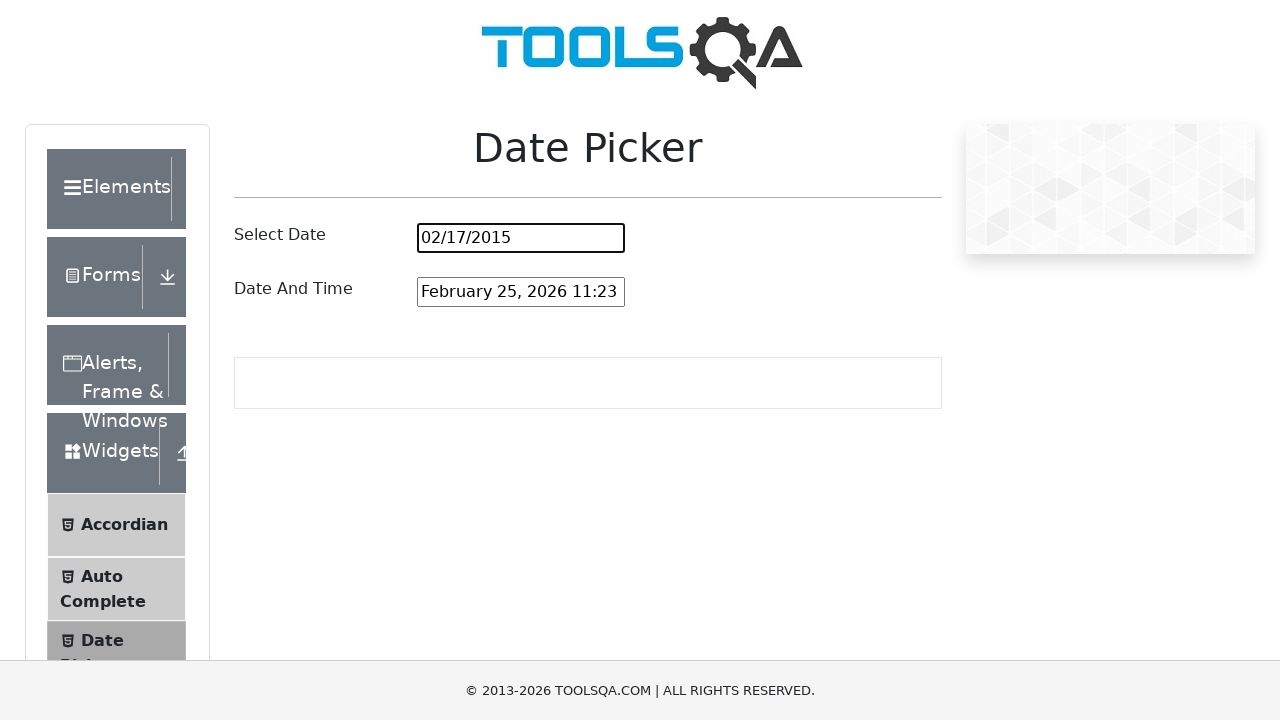